Tests different button click types including double click, right click, and regular click.

Starting URL: https://demoqa.com/buttons

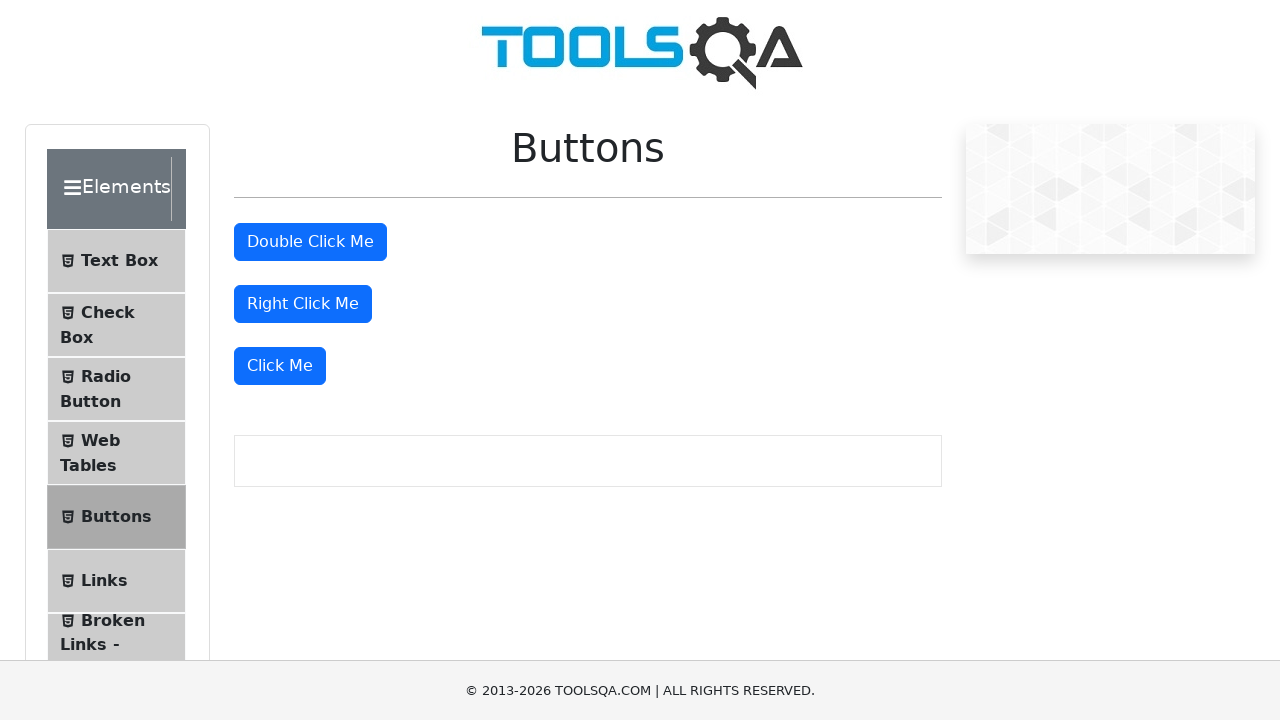

Double clicked the 'Double Click Me' button at (310, 242) on button:text('Double Click Me')
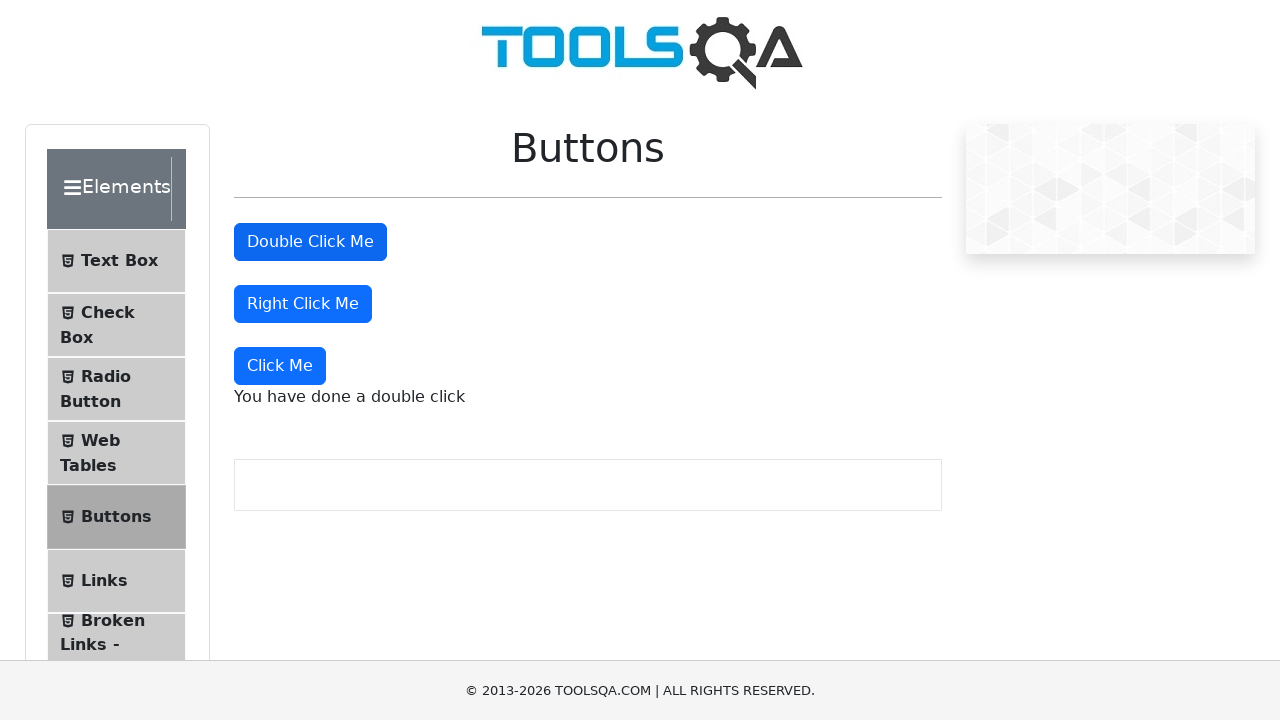

Right clicked the right click button at (303, 304) on button#rightClickBtn
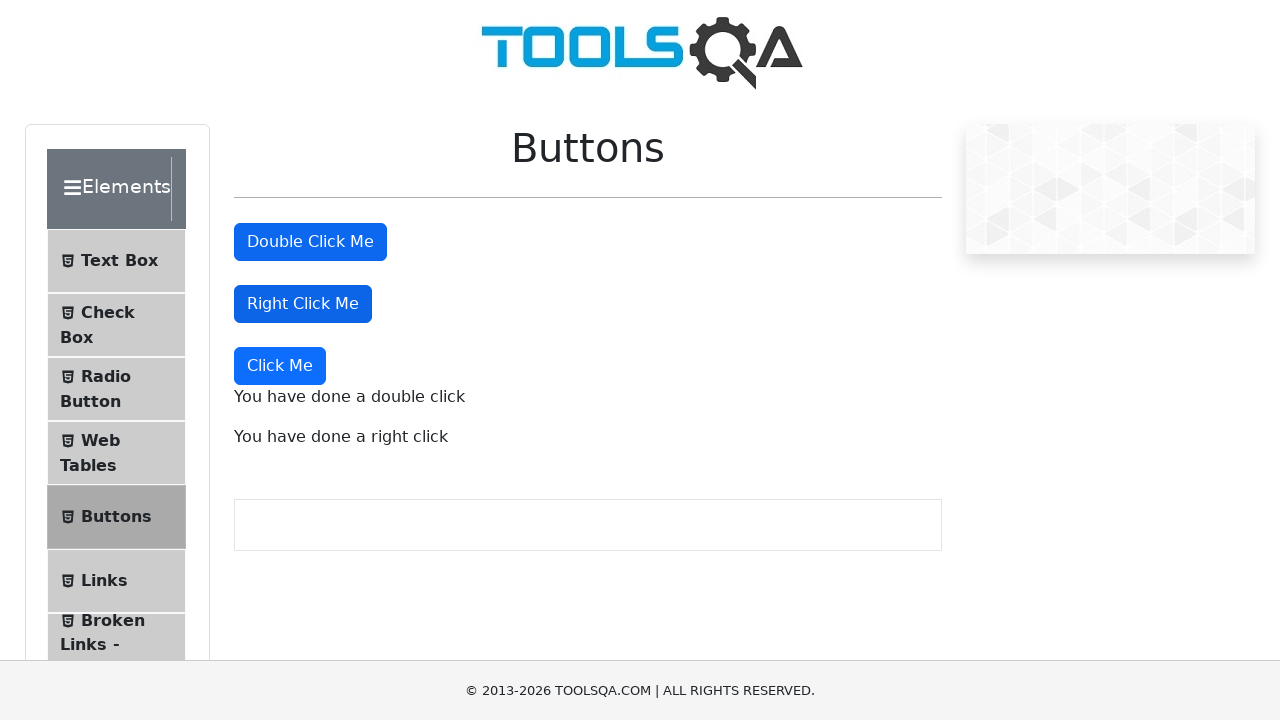

Clicked the 'Click Me' button at (310, 242) on button:text('Click Me')
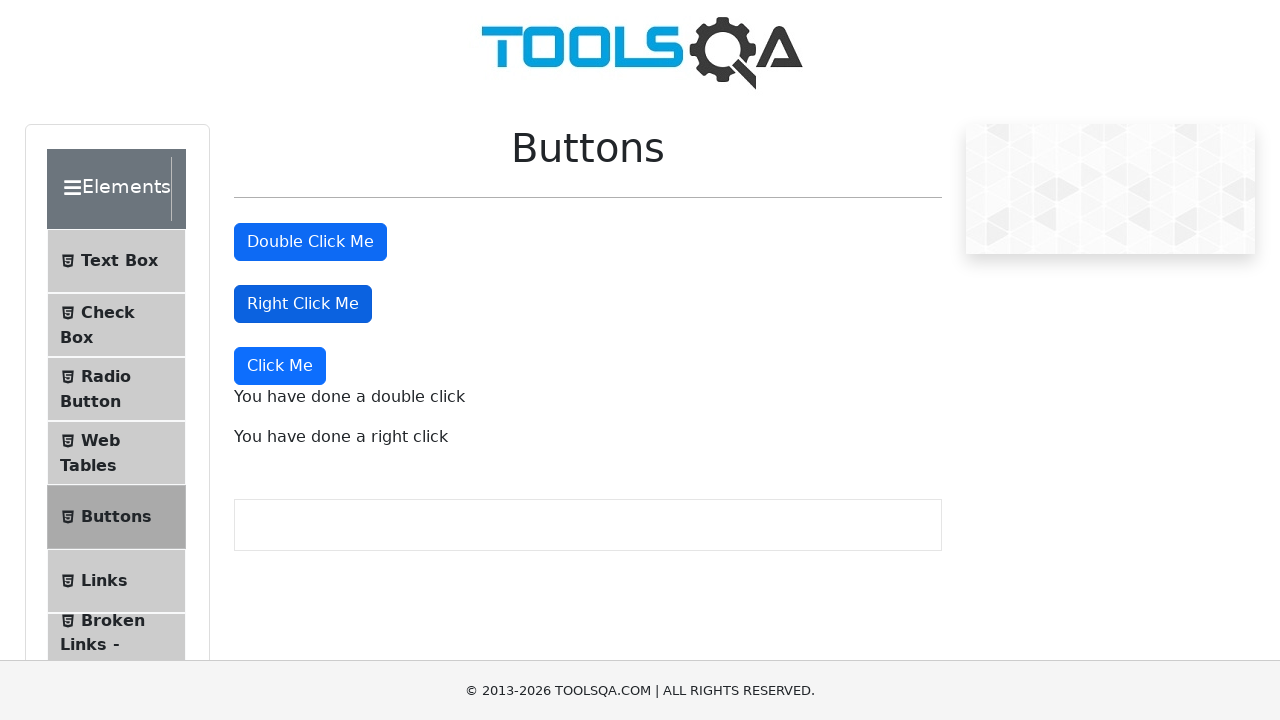

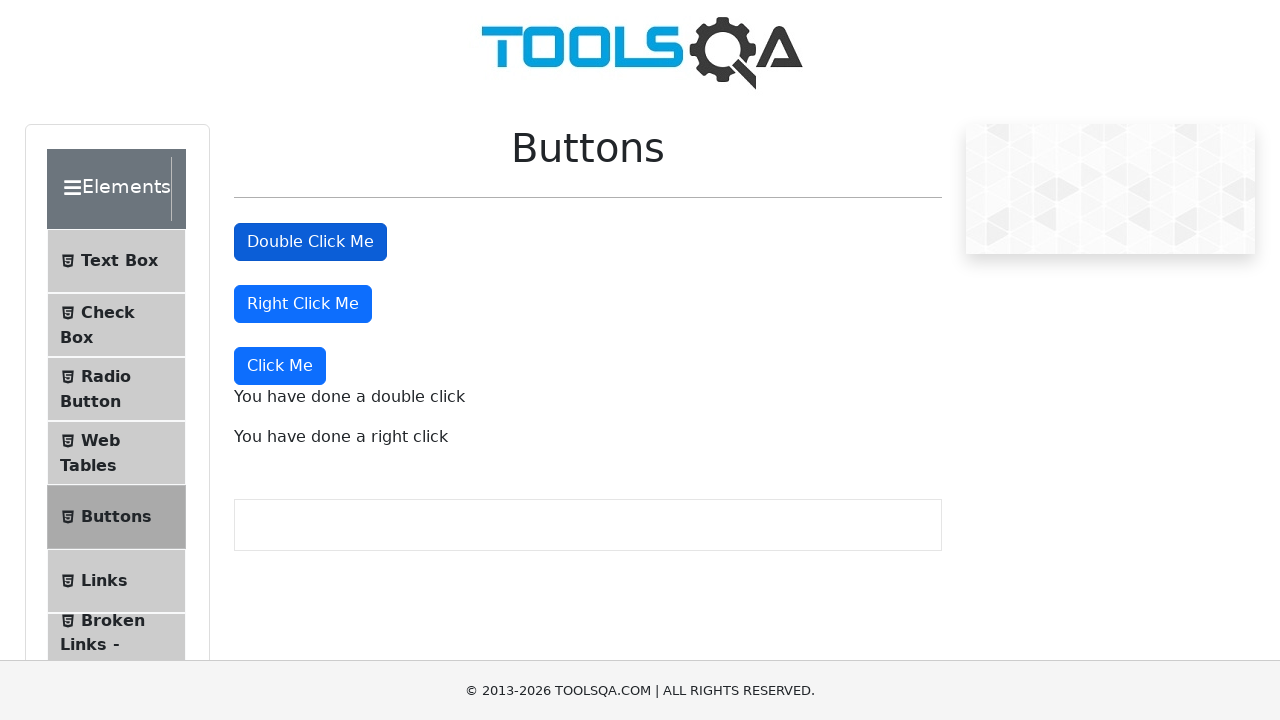